Tests hover functionality by moving mouse over an image element and verifying the caption appears

Starting URL: https://the-internet.herokuapp.com/hovers

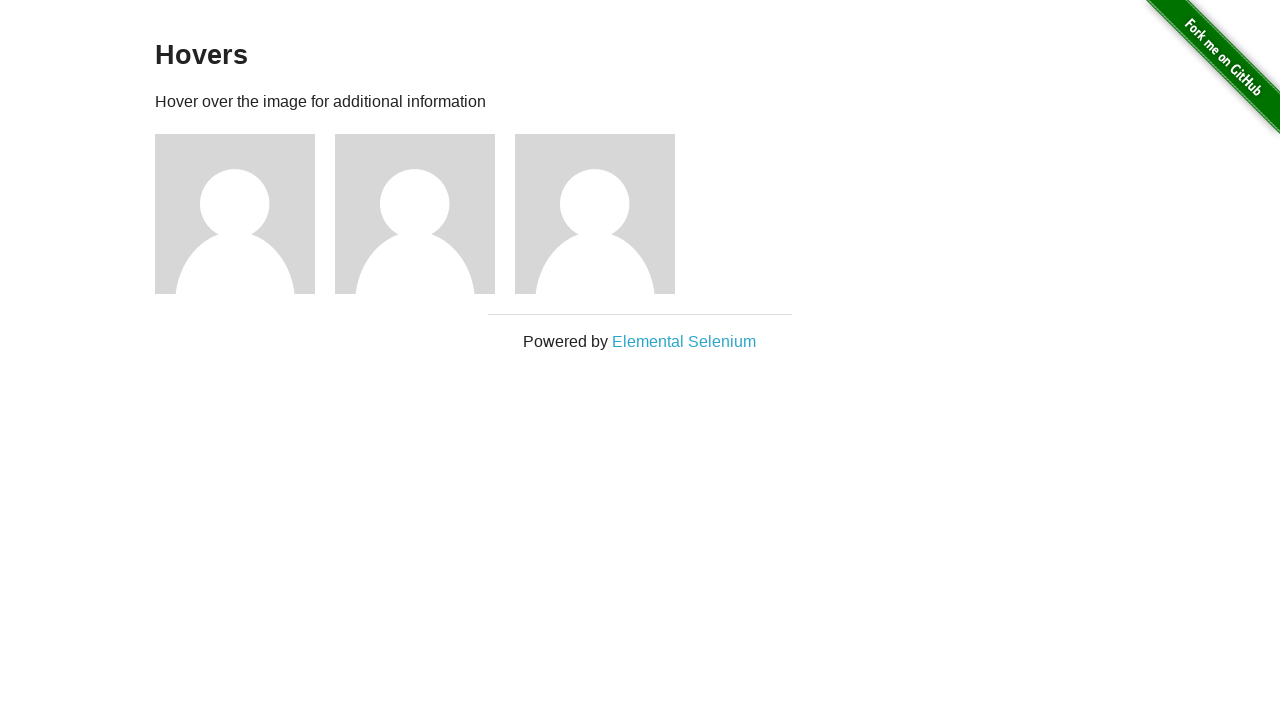

Hovered over the first image element at (245, 214) on (//div[@class='figure'])[1]
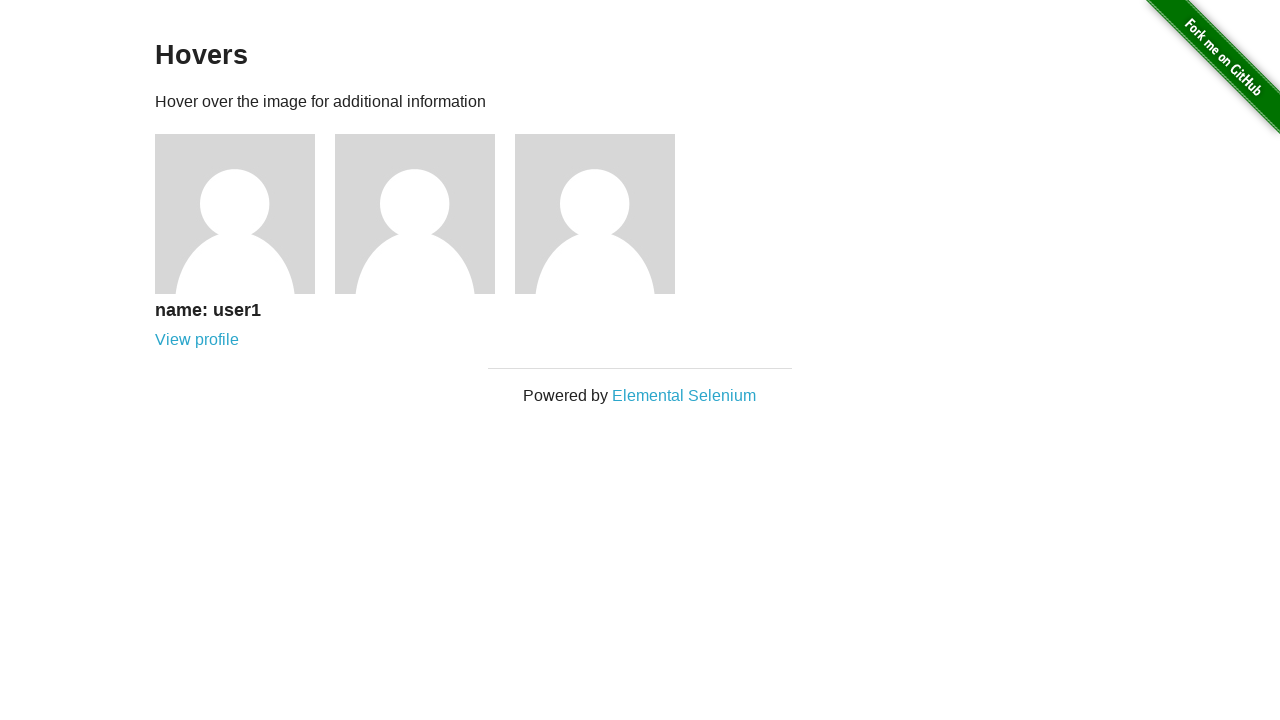

Caption appeared and became visible
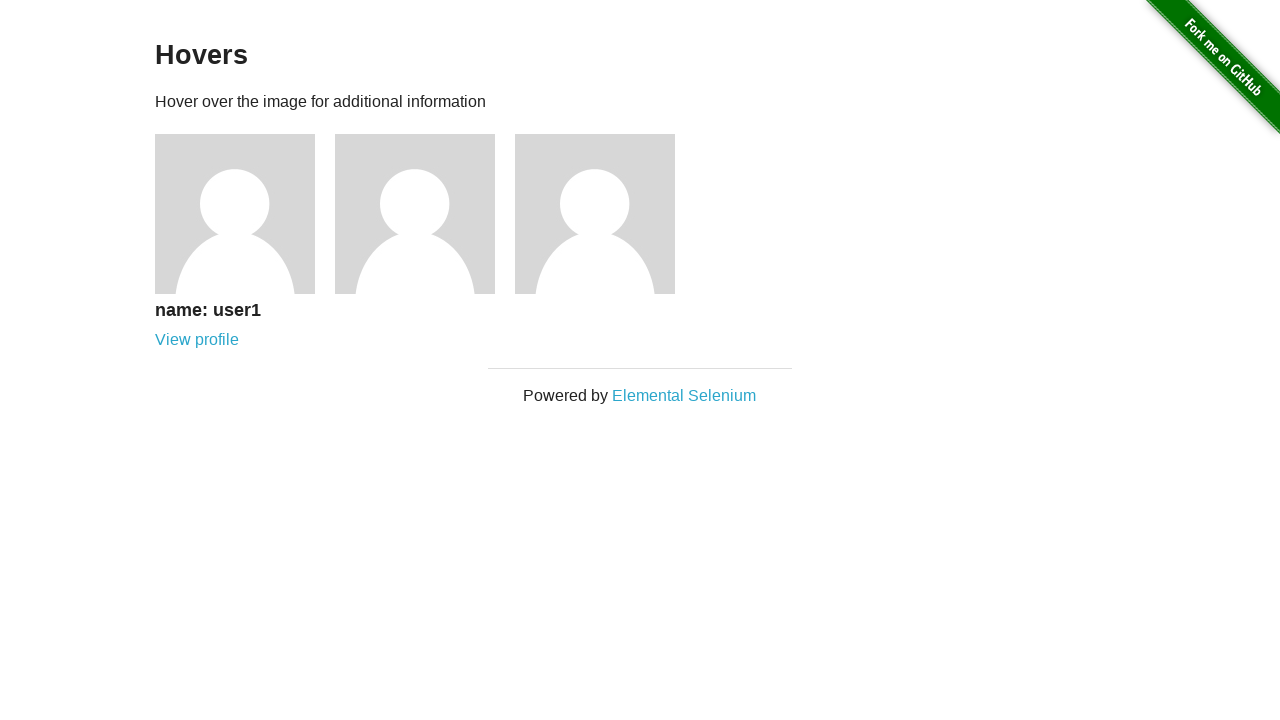

Verified caption text is 'name: user1'
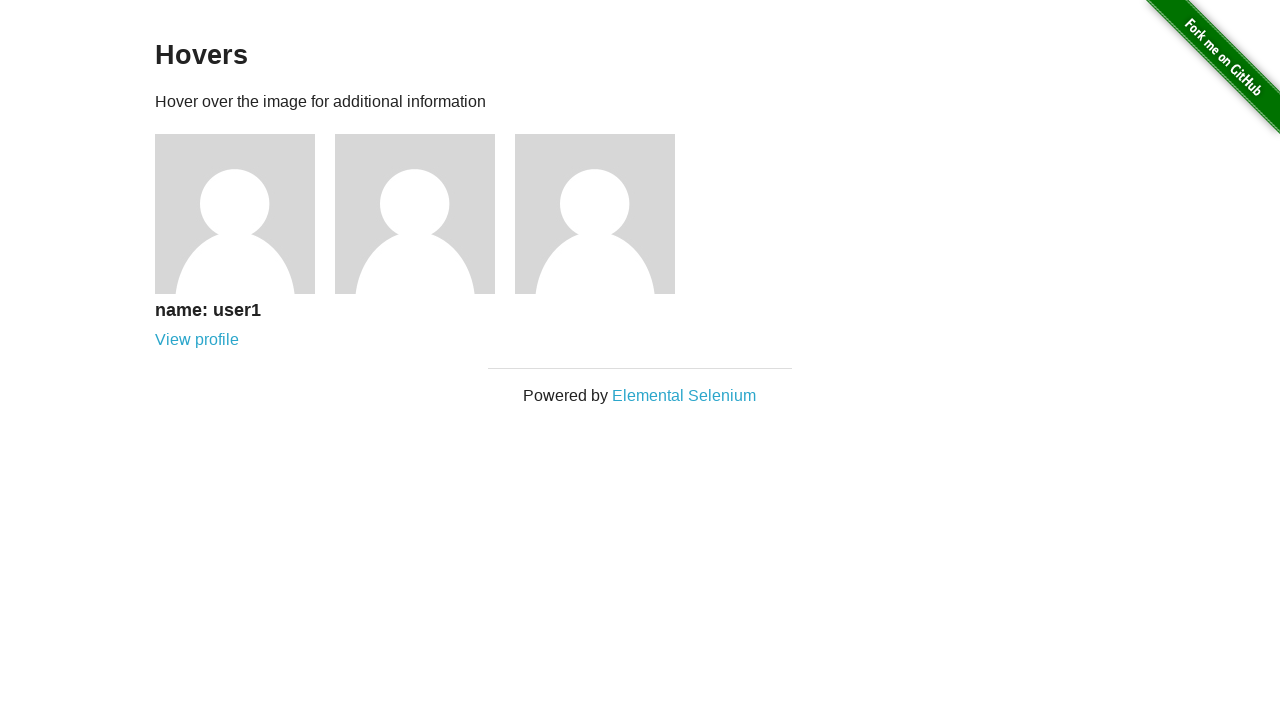

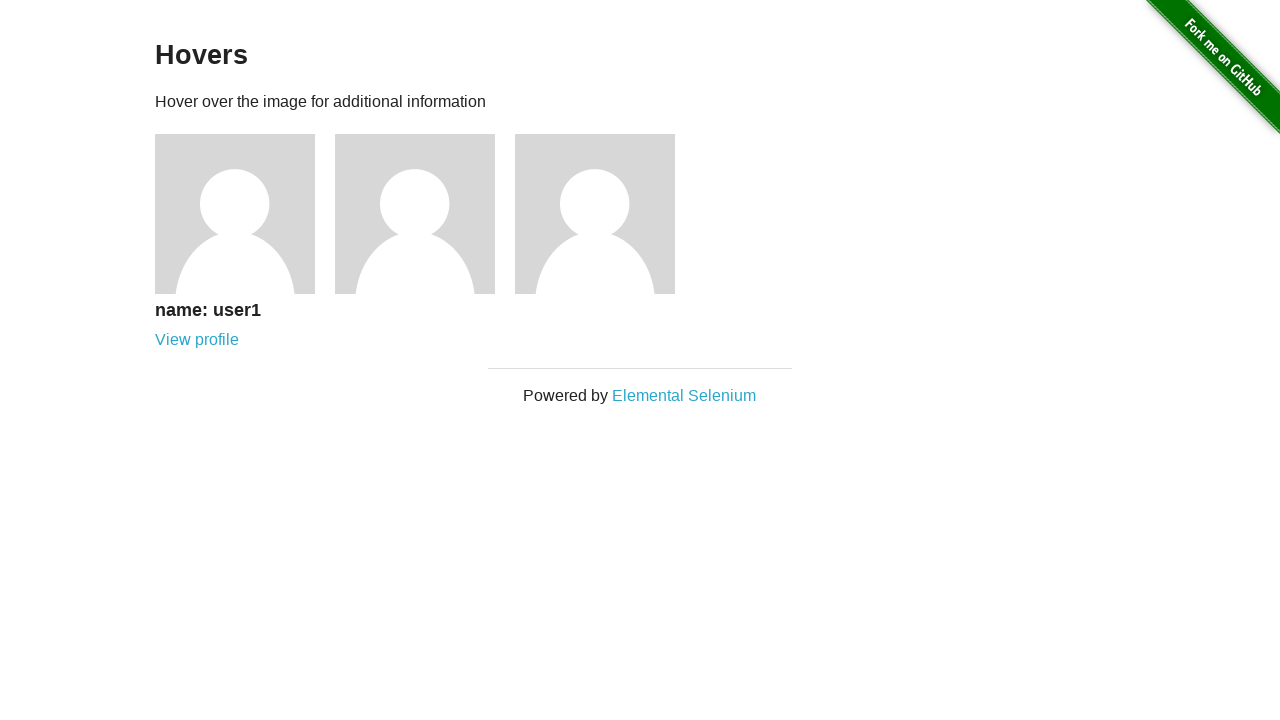